Tests autocomplete functionality by entering a country name, submitting the form, and verifying the result message

Starting URL: https://practice.cydeo.com/autocomplete

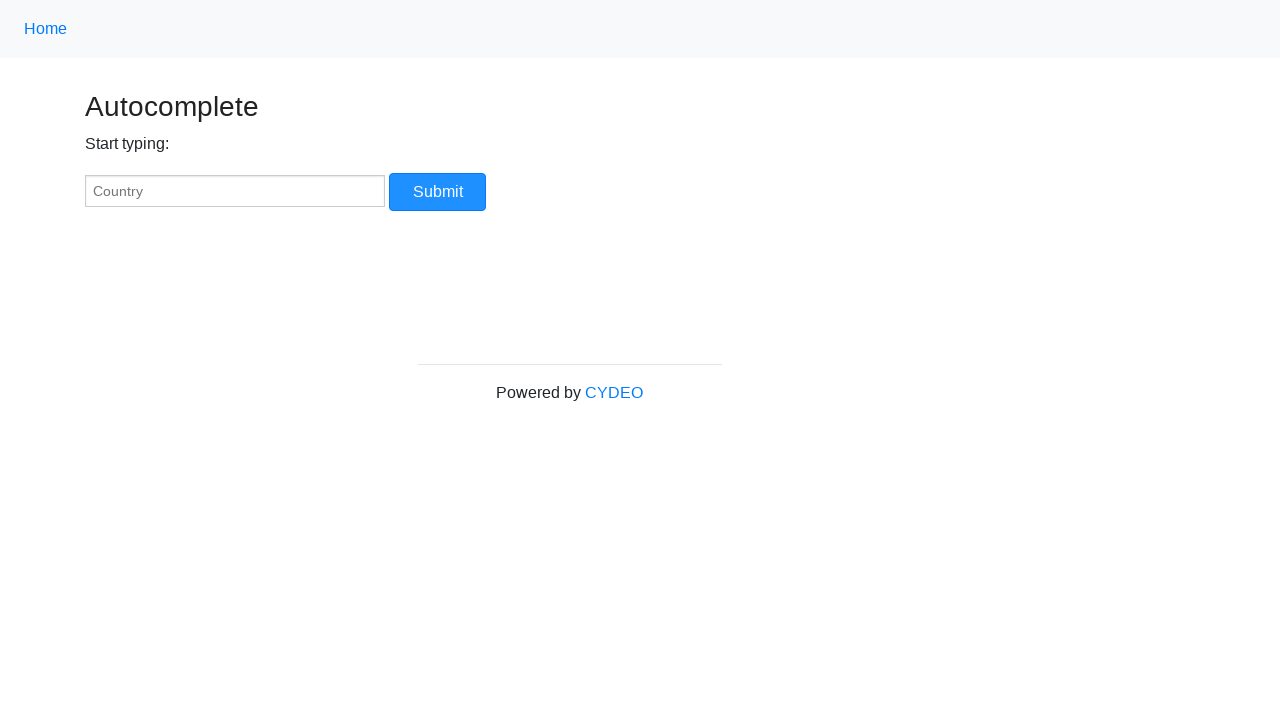

Filled country input field with 'Cyprus' on input[name='myCountry']
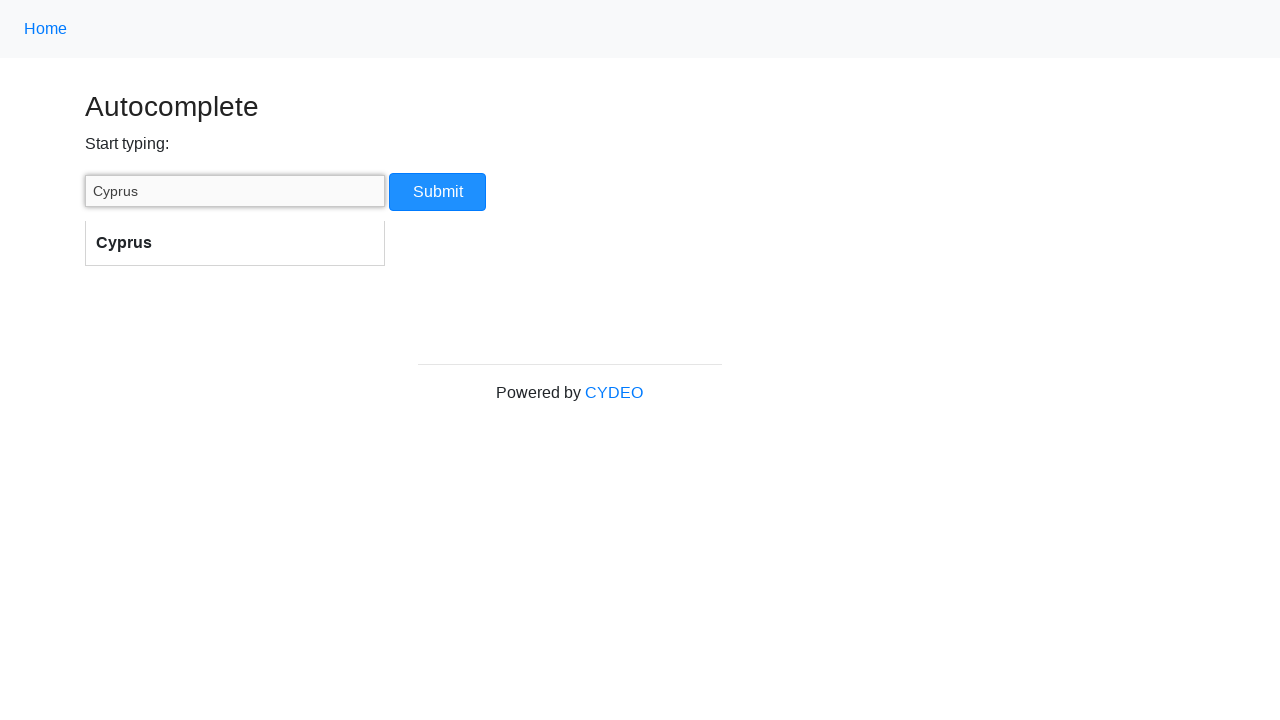

Clicked Submit button to submit the form at (438, 192) on input[value='Submit']
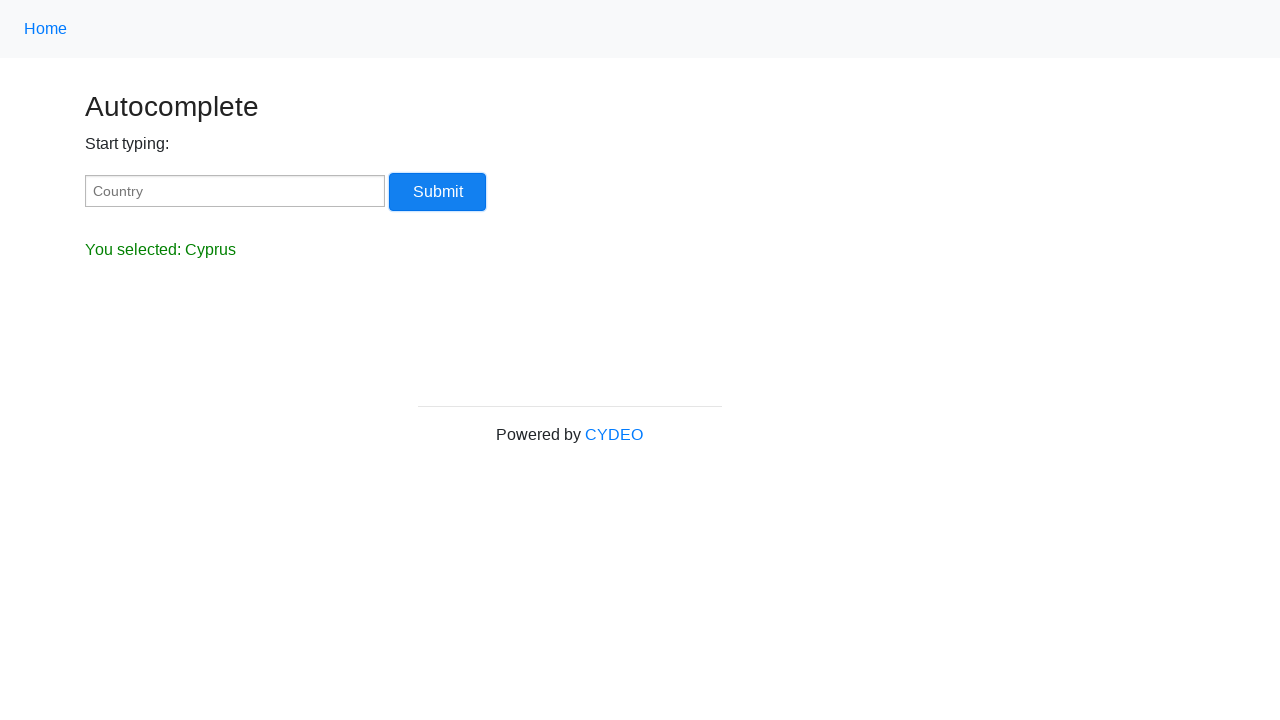

Result message element loaded
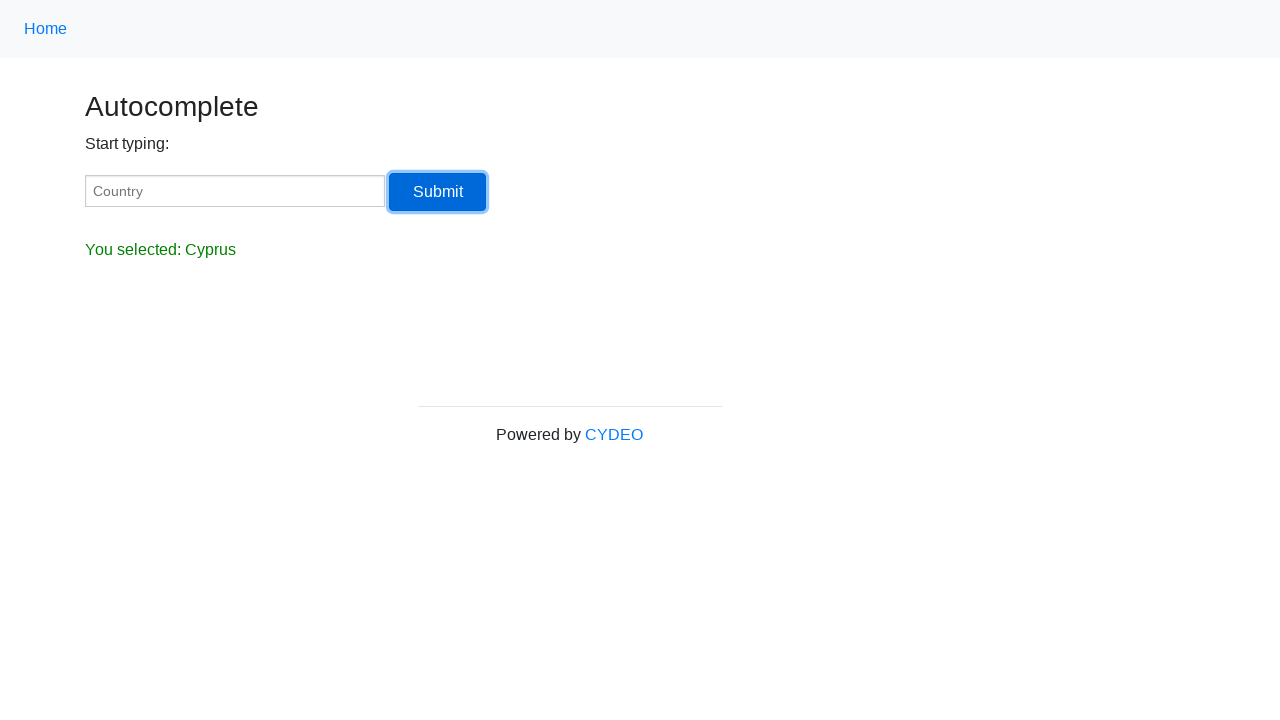

Retrieved result text: 'You selected: Cyprus'
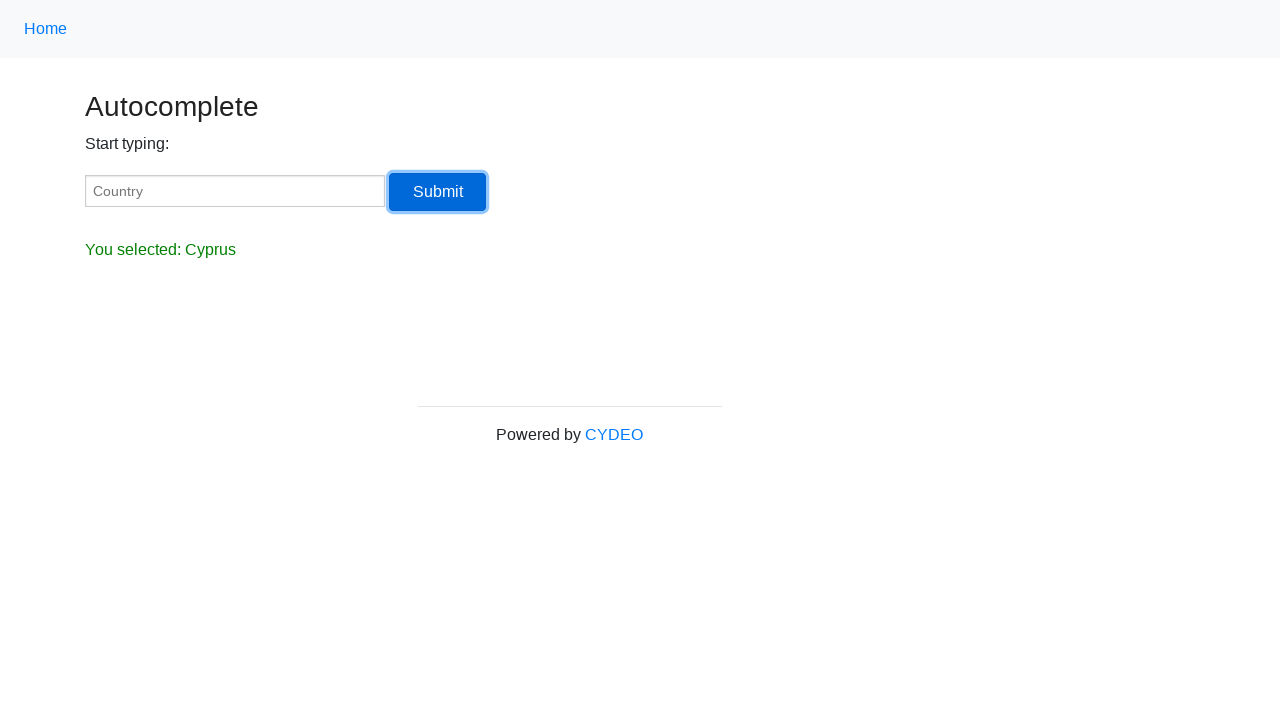

Verified result message matches expected text 'You selected: Cyprus'
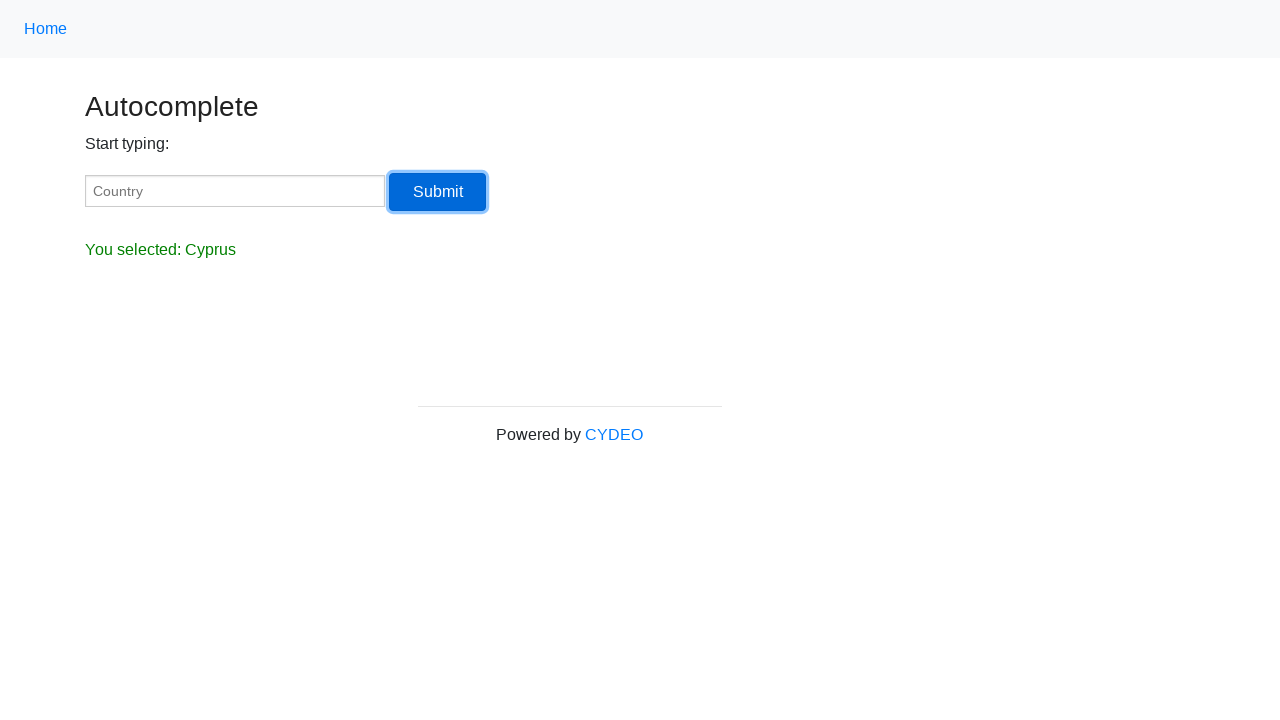

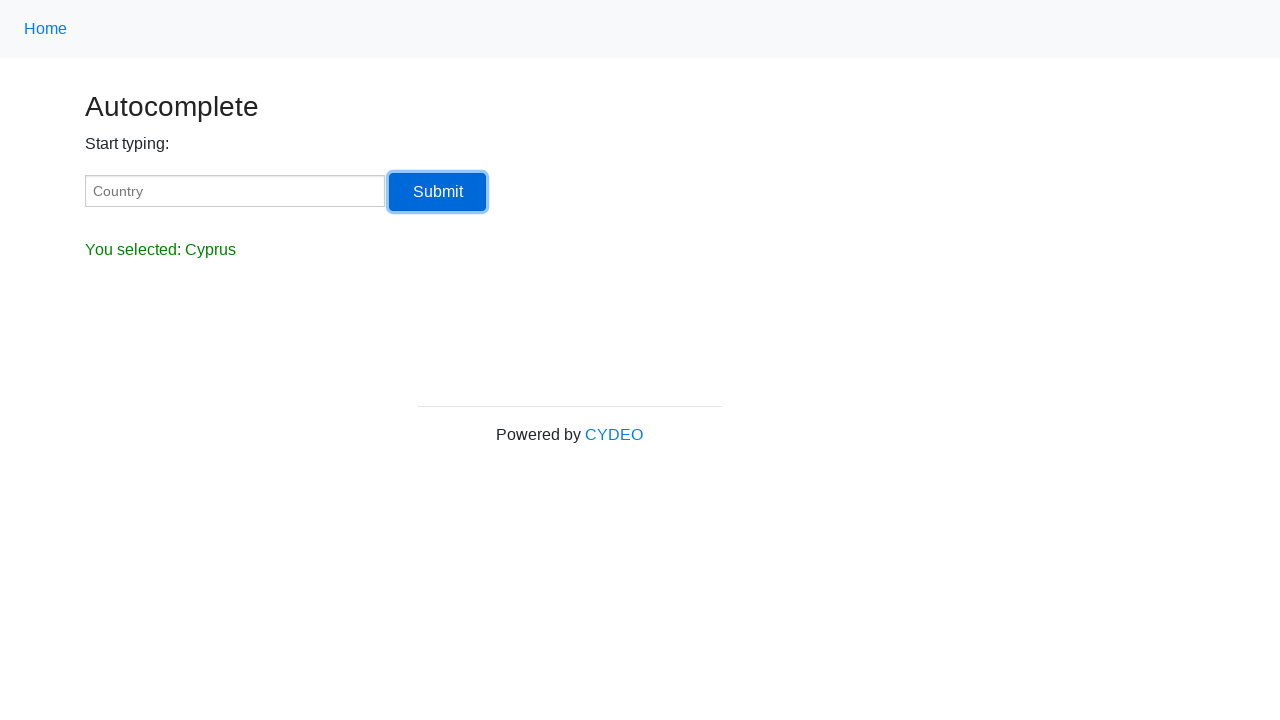